Tests adding specific items to a shopping cart on an e-commerce practice site. It searches through product listings for Cucumber, Broccoli, and Beetroot, and clicks the "Add to cart" button for each matching item.

Starting URL: https://rahulshettyacademy.com/seleniumPractise/

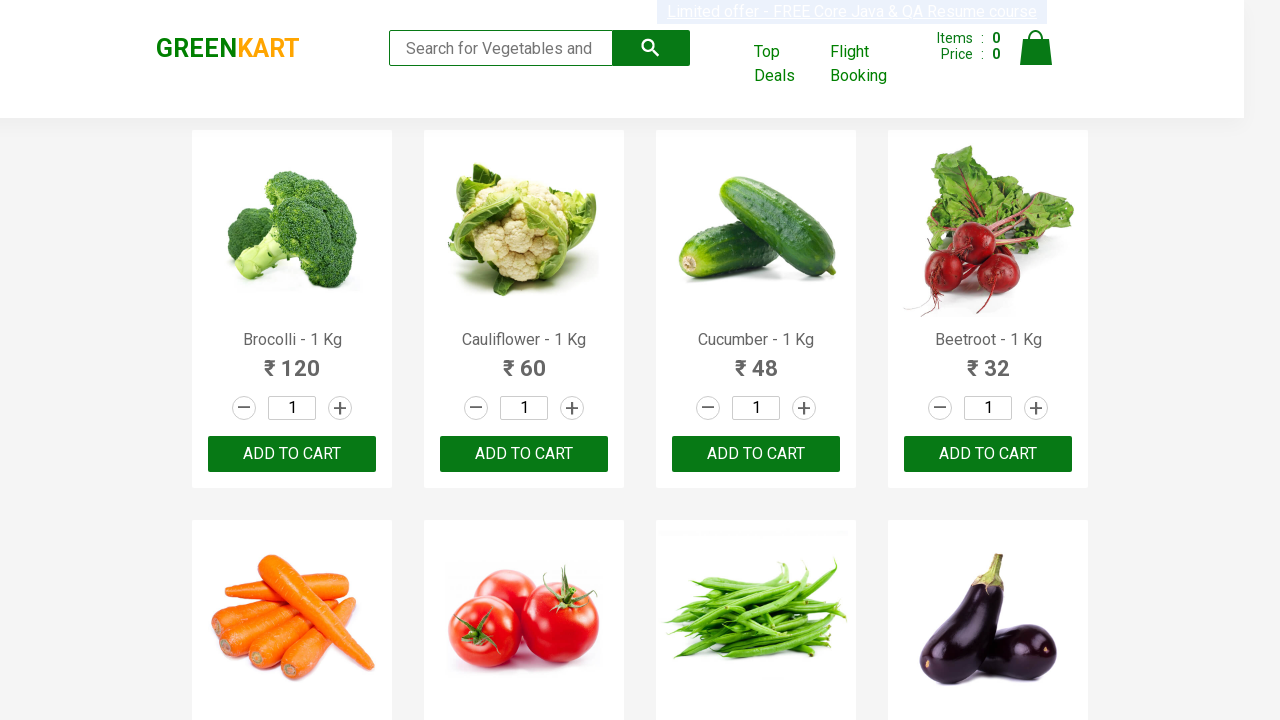

Waited for product listings to load
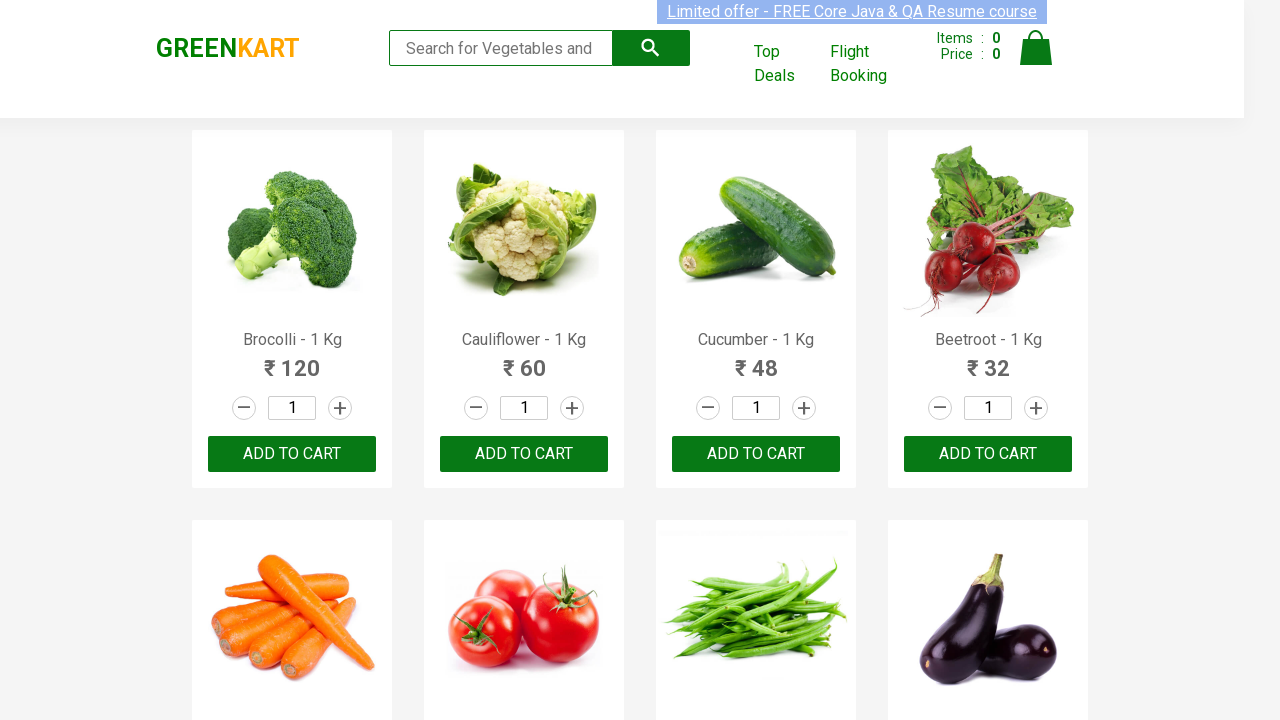

Retrieved all product name elements
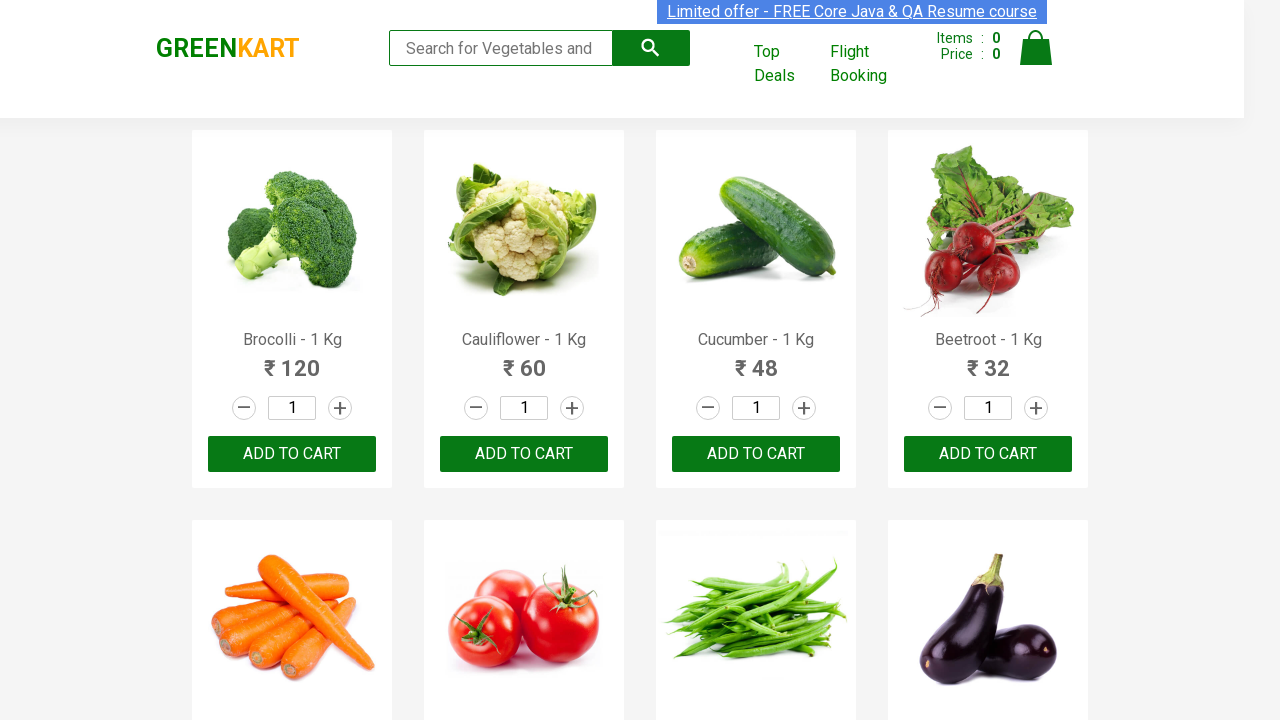

Retrieved all 'Add to cart' buttons
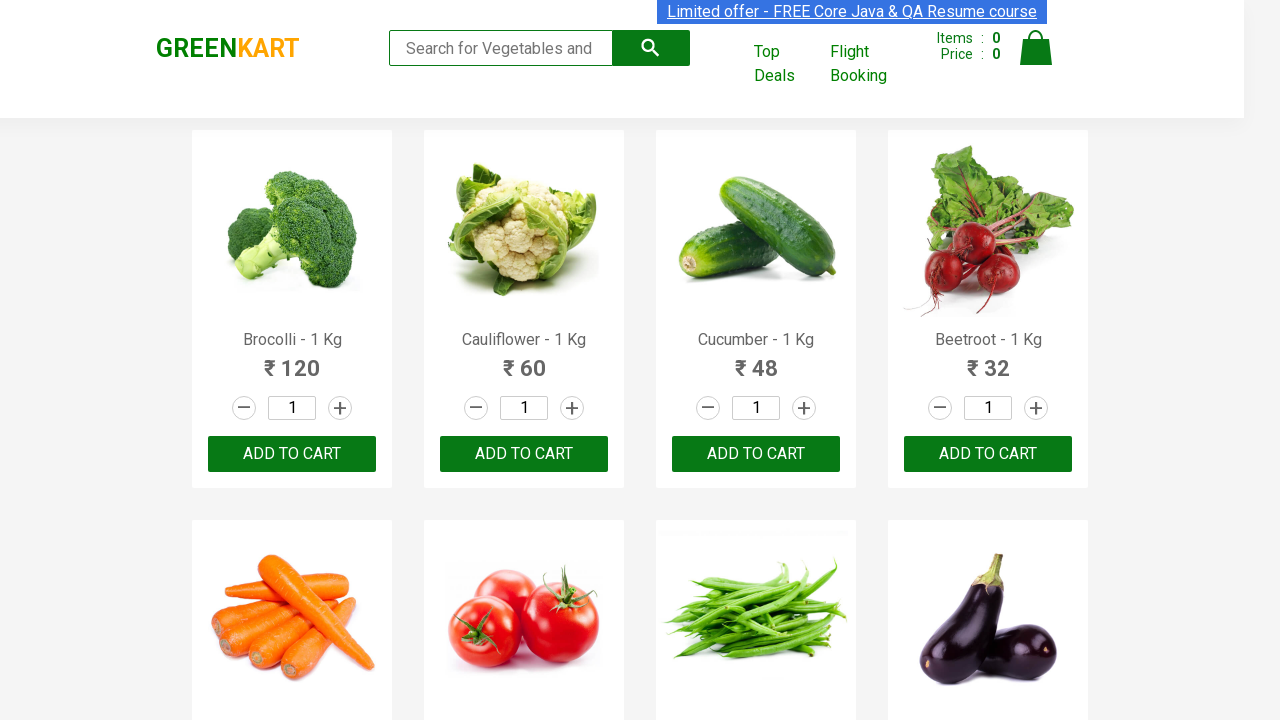

Extracted product name: 'Brocolli'
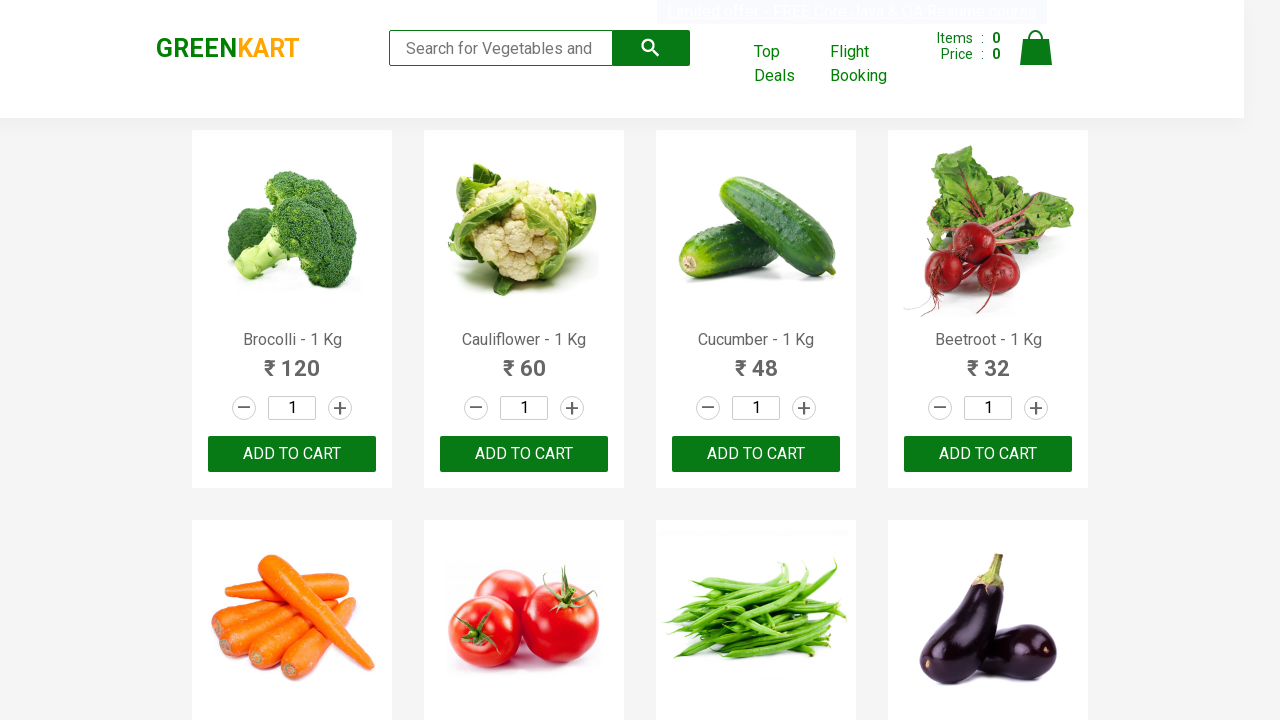

Clicked 'Add to cart' button for Brocolli at (292, 454) on xpath=//div[@class='product-action']/button >> nth=0
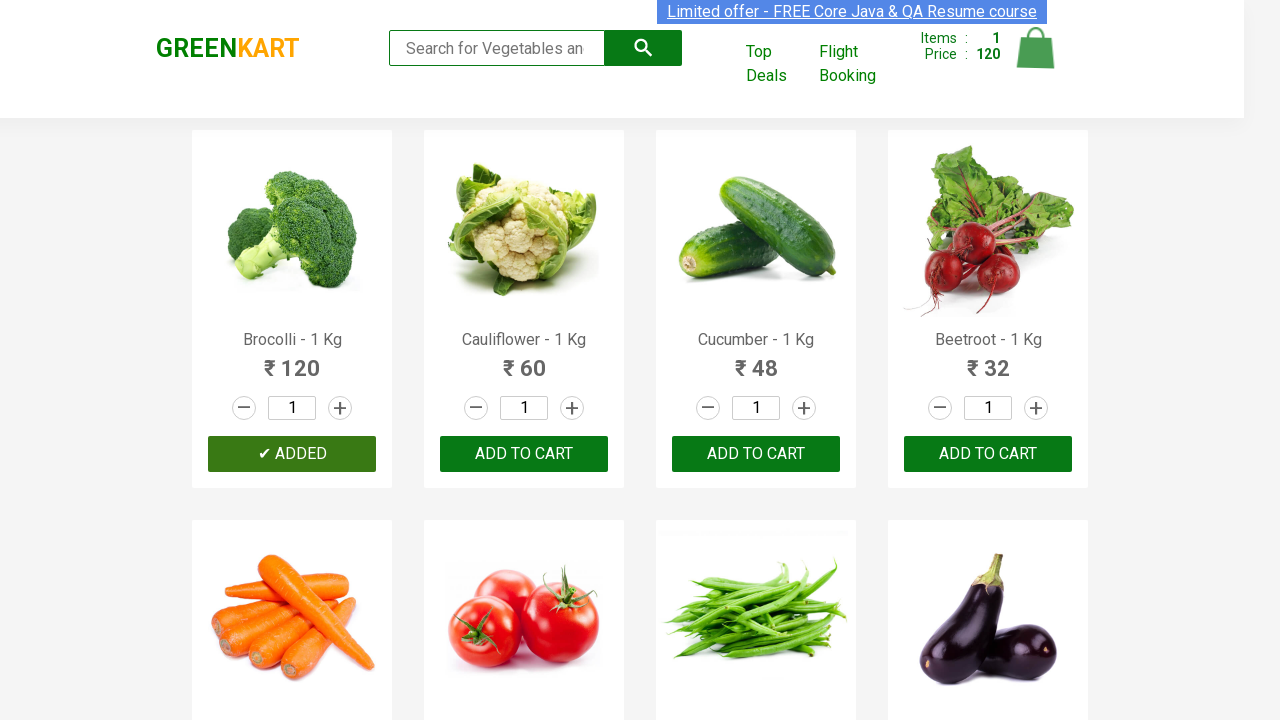

Extracted product name: 'Cauliflower'
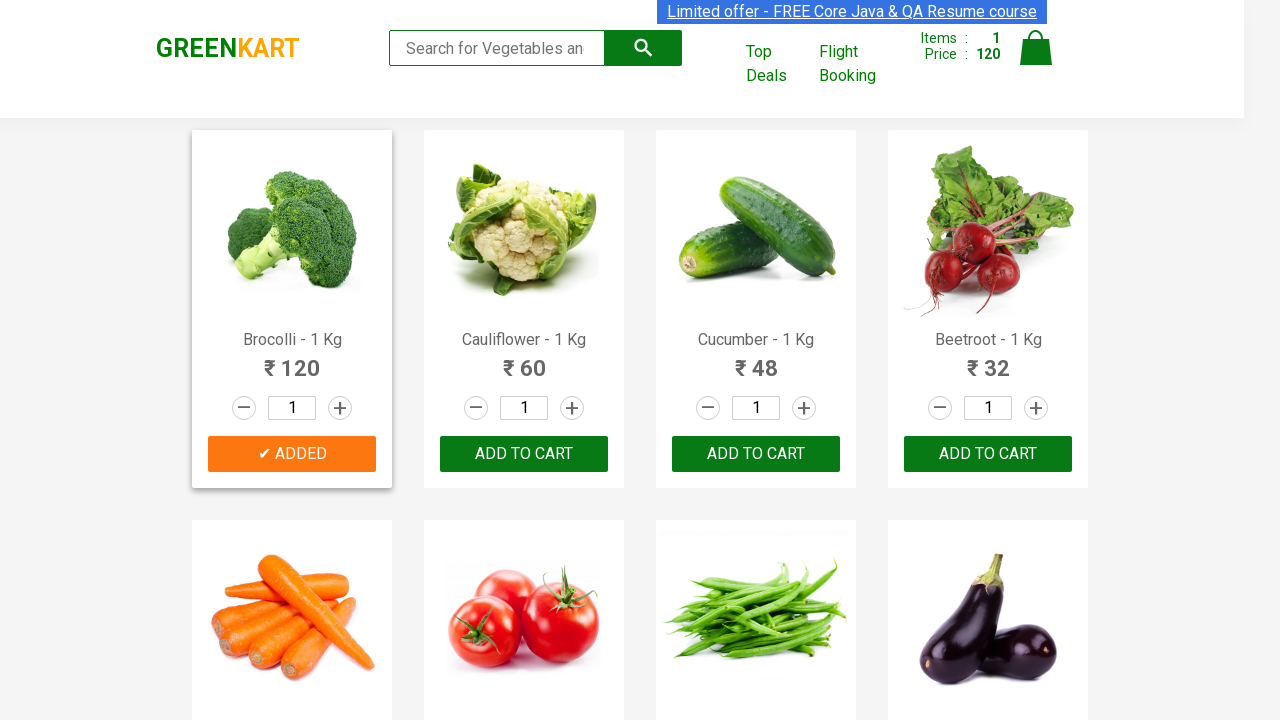

Extracted product name: 'Cucumber'
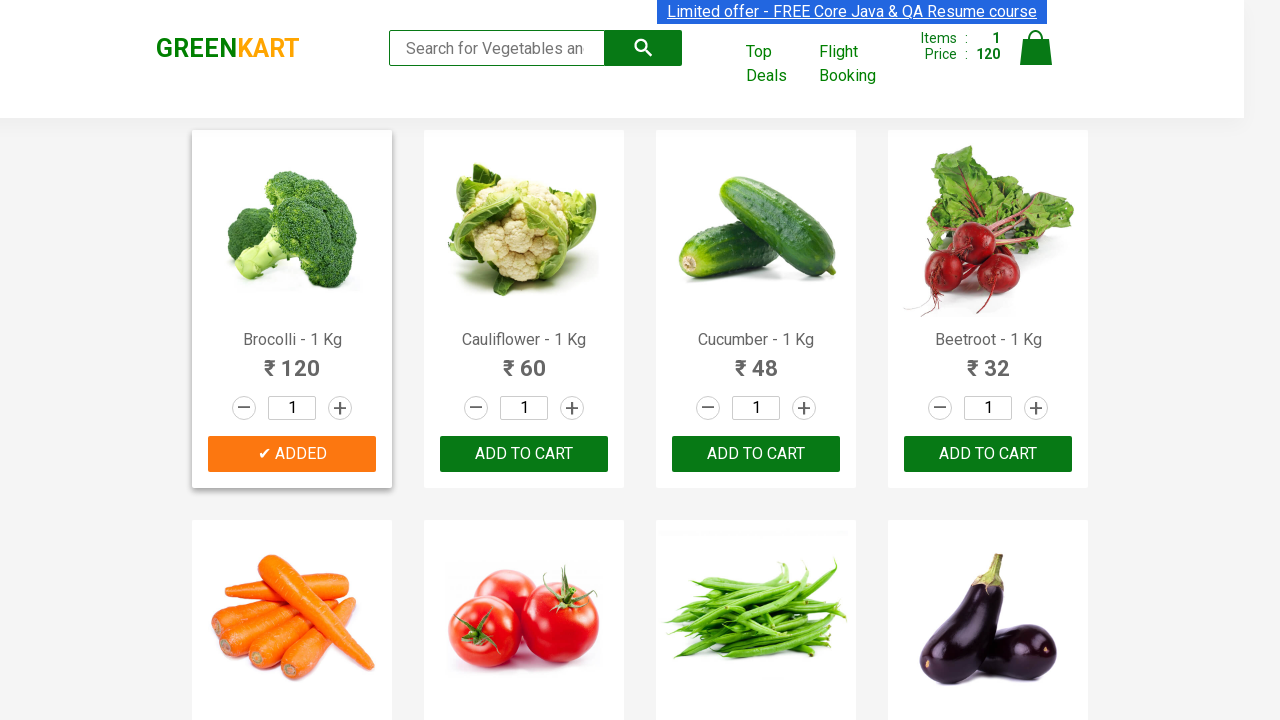

Clicked 'Add to cart' button for Cucumber at (756, 454) on xpath=//div[@class='product-action']/button >> nth=2
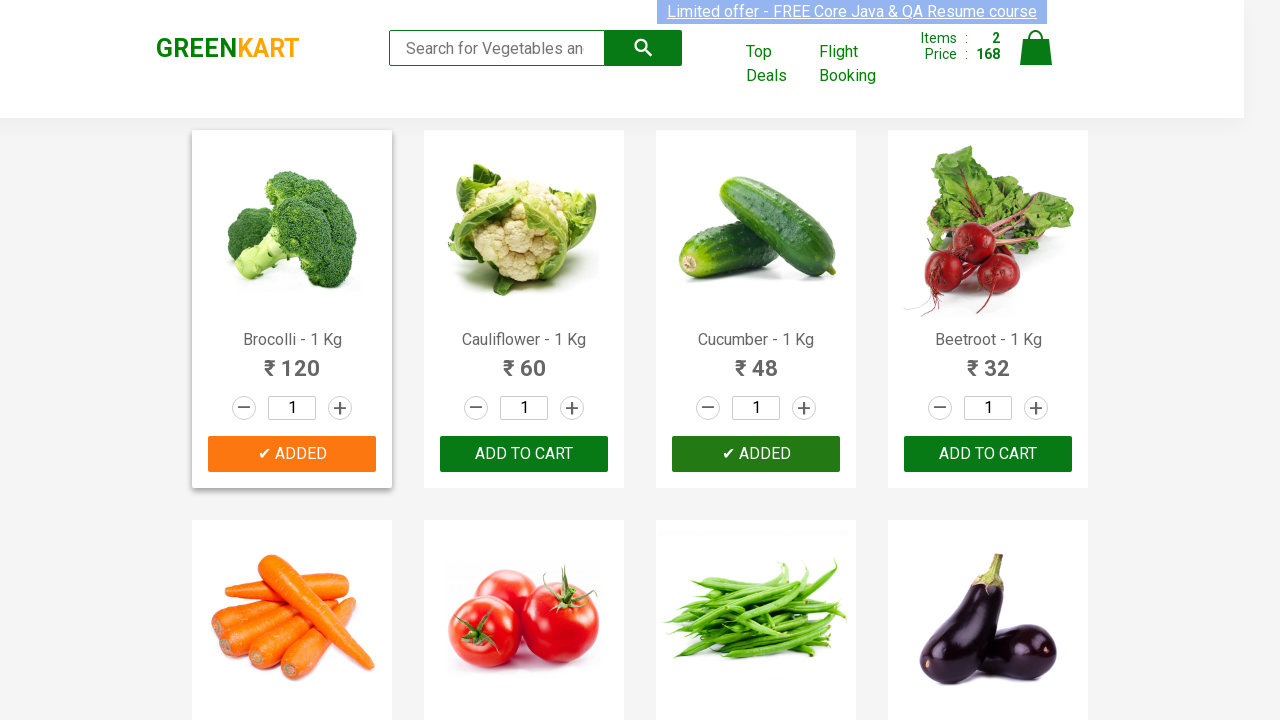

Extracted product name: 'Beetroot'
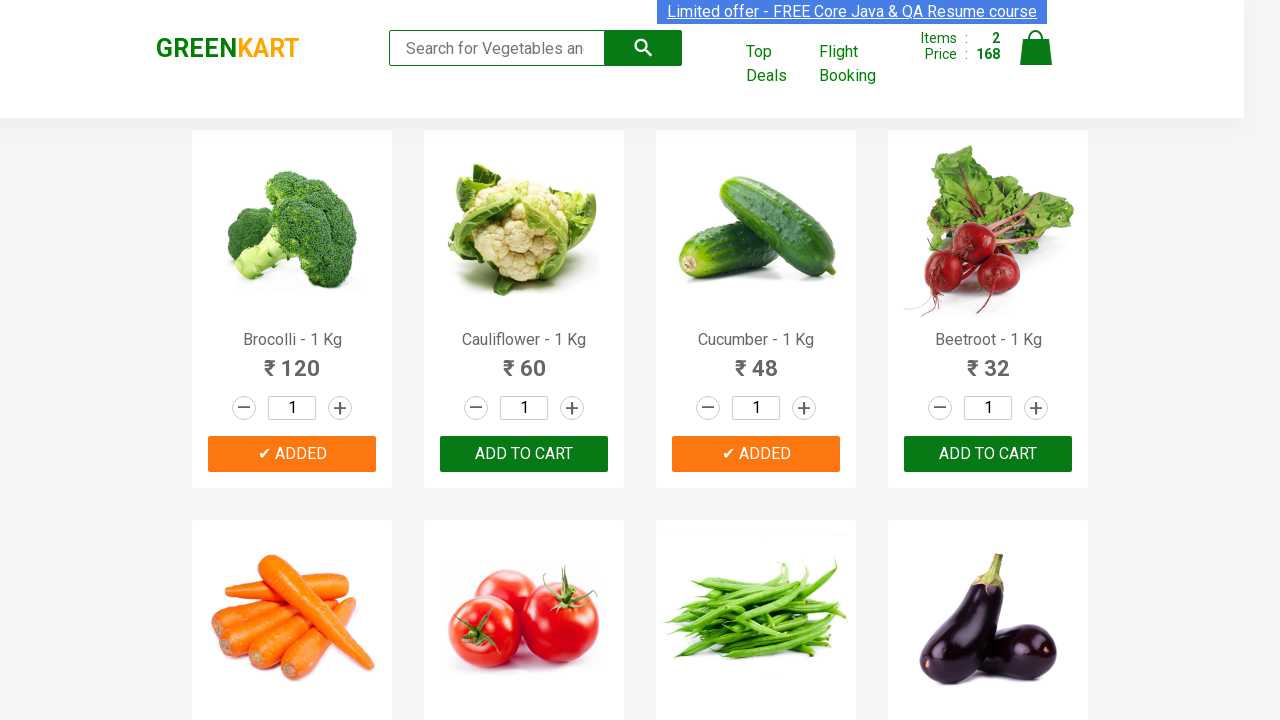

Clicked 'Add to cart' button for Beetroot at (988, 454) on xpath=//div[@class='product-action']/button >> nth=3
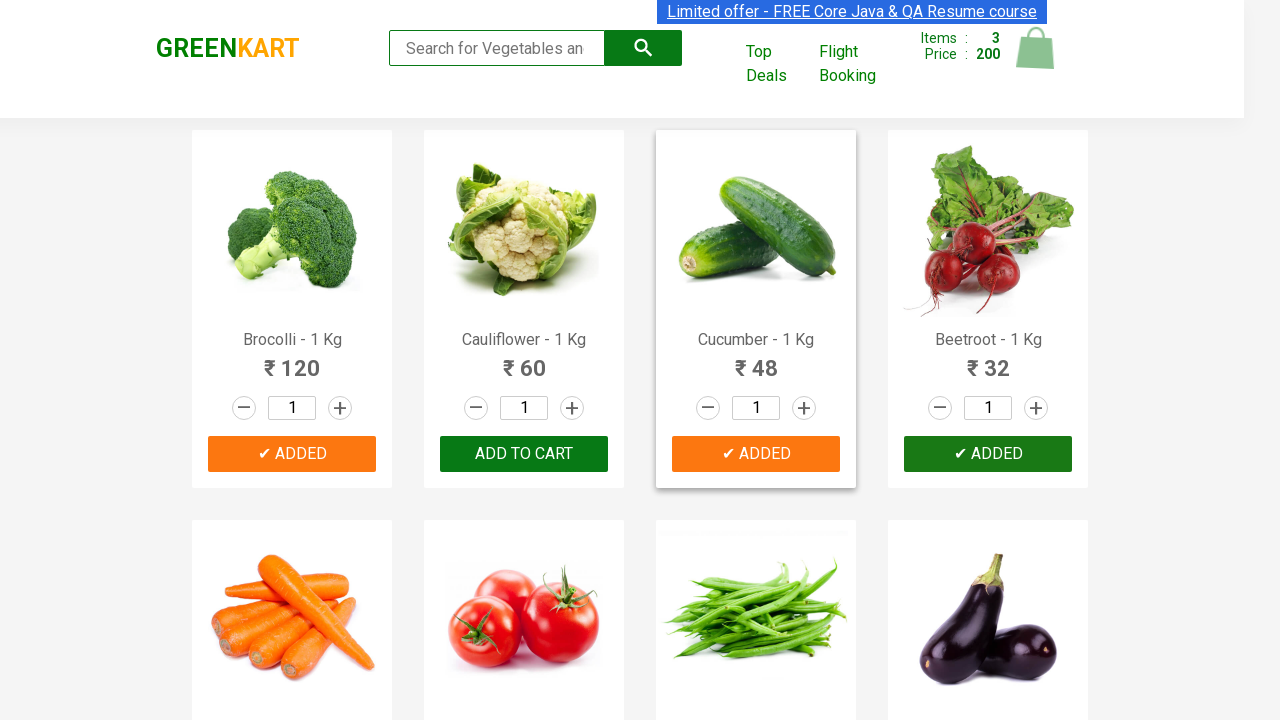

Waited for cart operations to complete
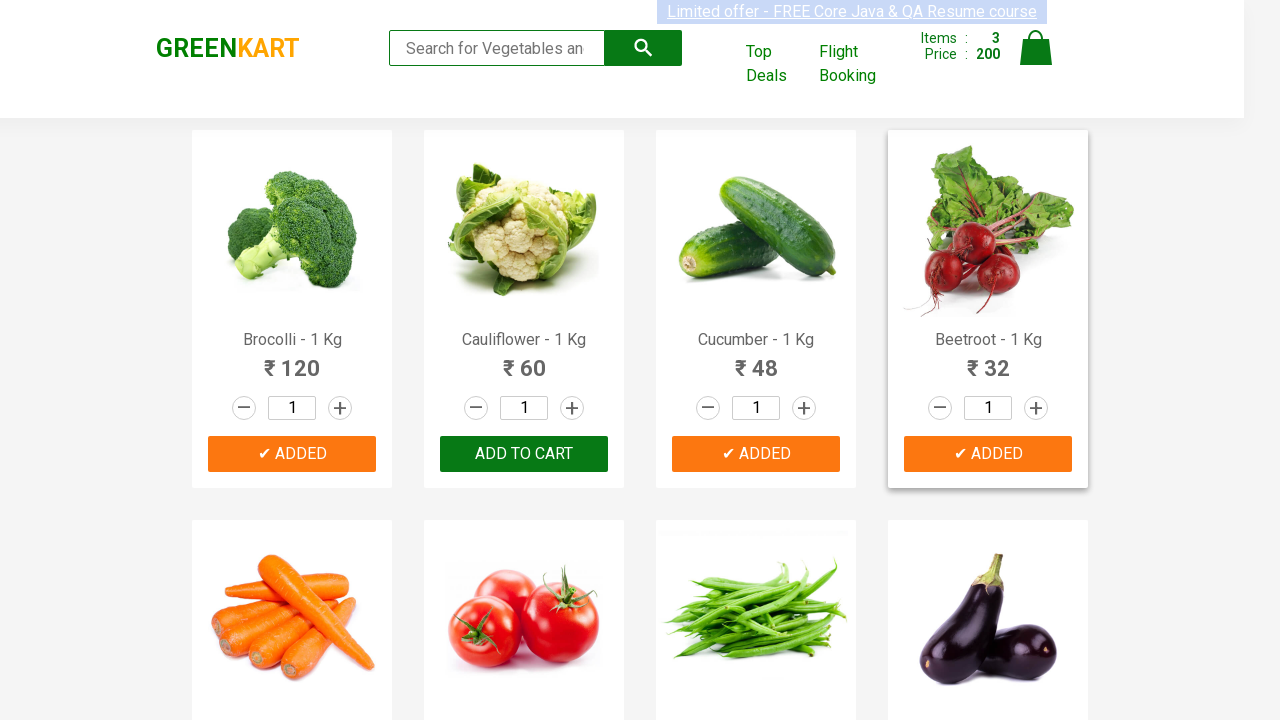

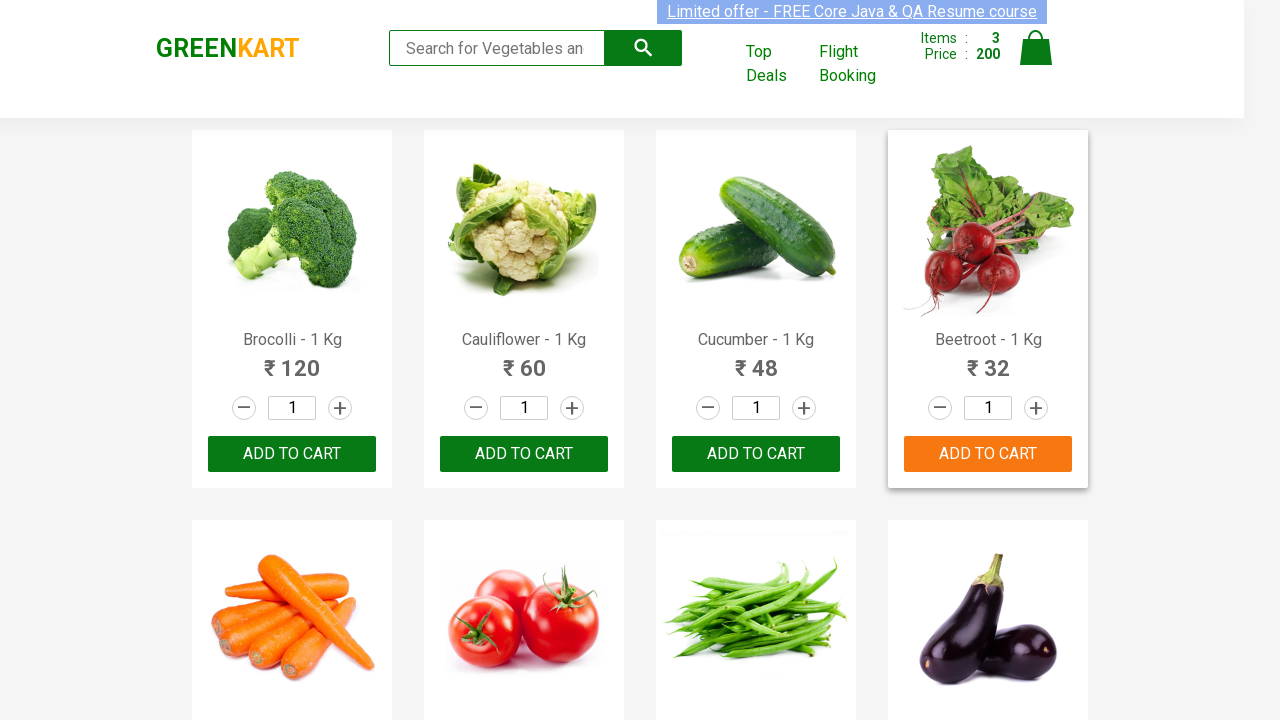